Tests iframe interaction by switching to a single iframe and entering text into an input field within it

Starting URL: https://demo.automationtesting.in/Frames.html

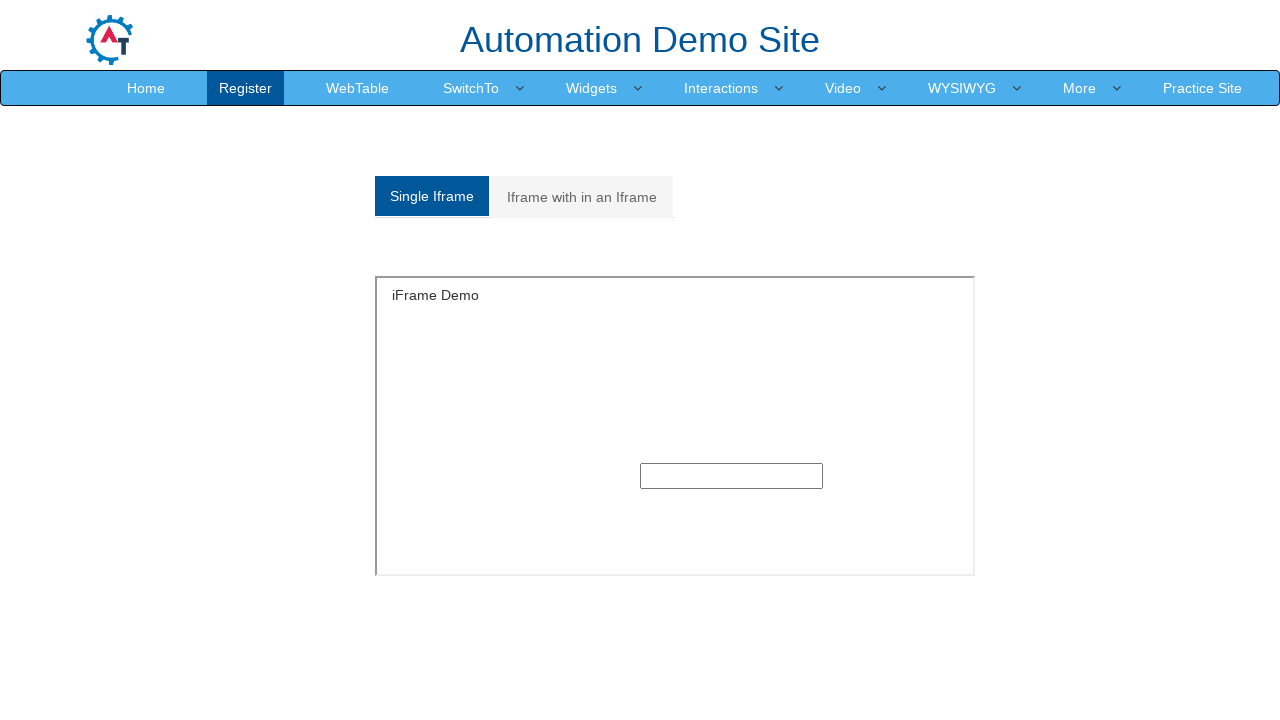

Located iframe with id 'singleframe'
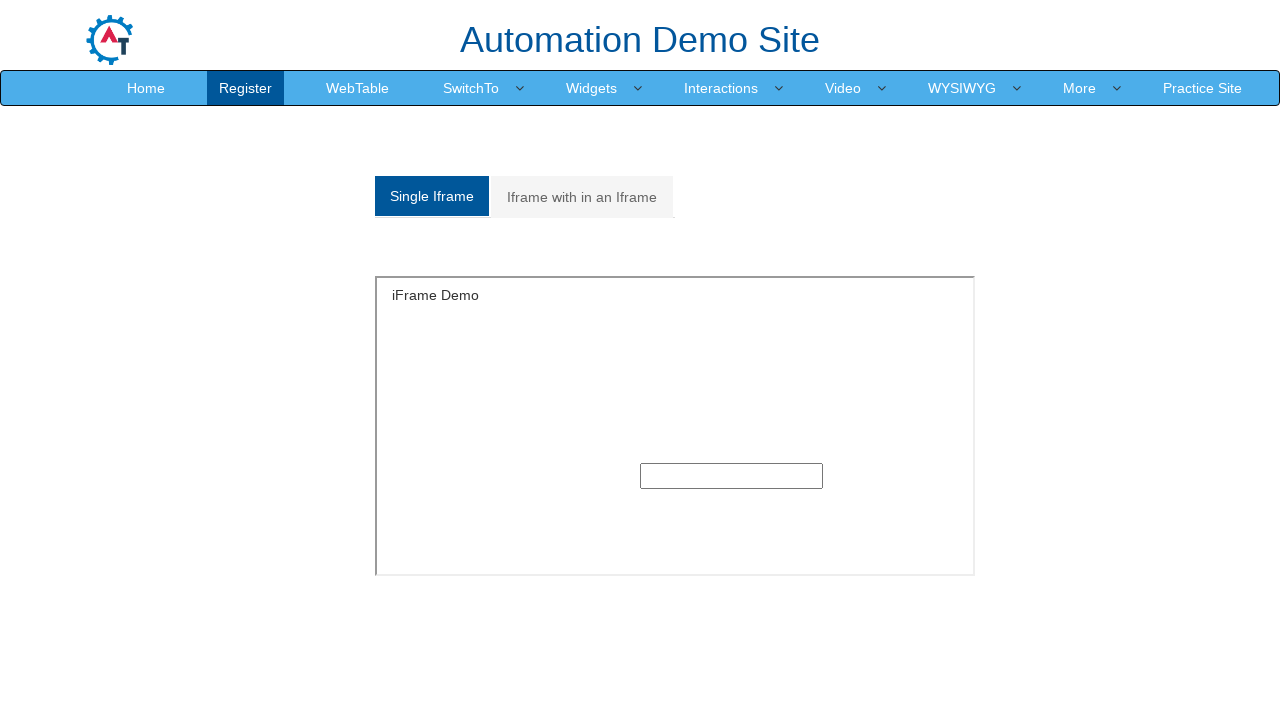

Entered 'pravin' into text input field within iframe on iframe#singleframe >> internal:control=enter-frame >> input[type='text']
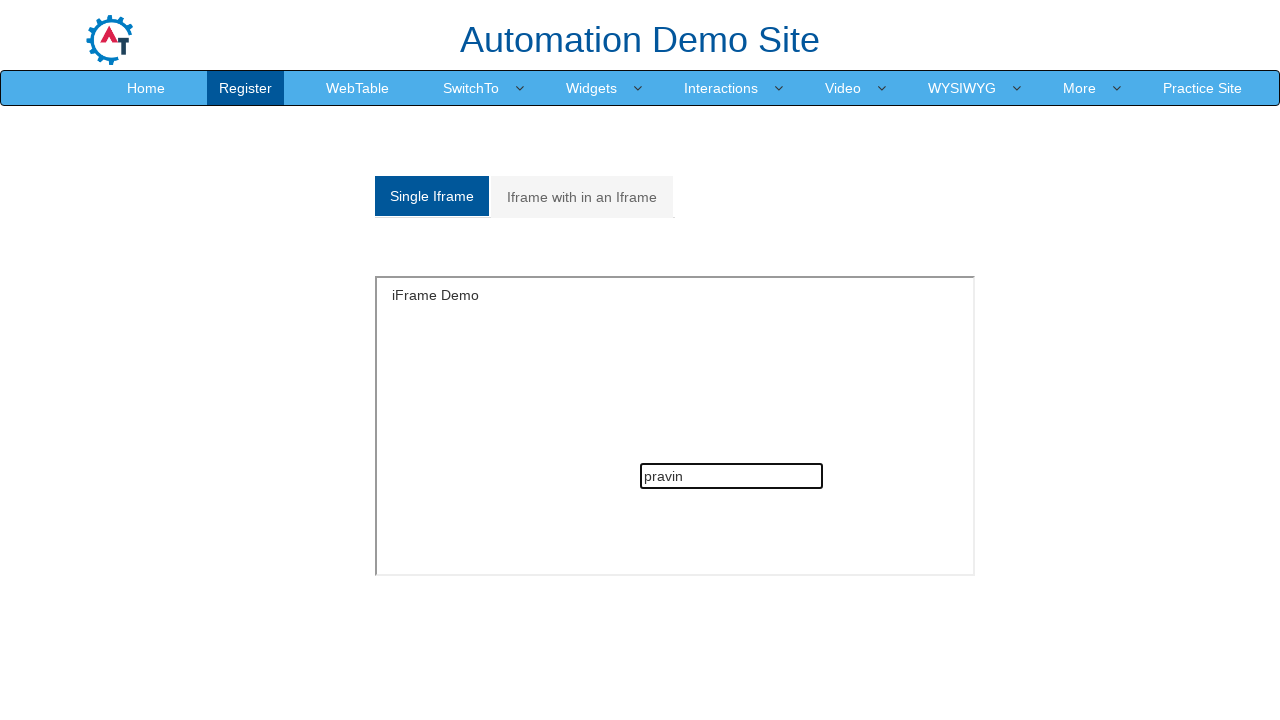

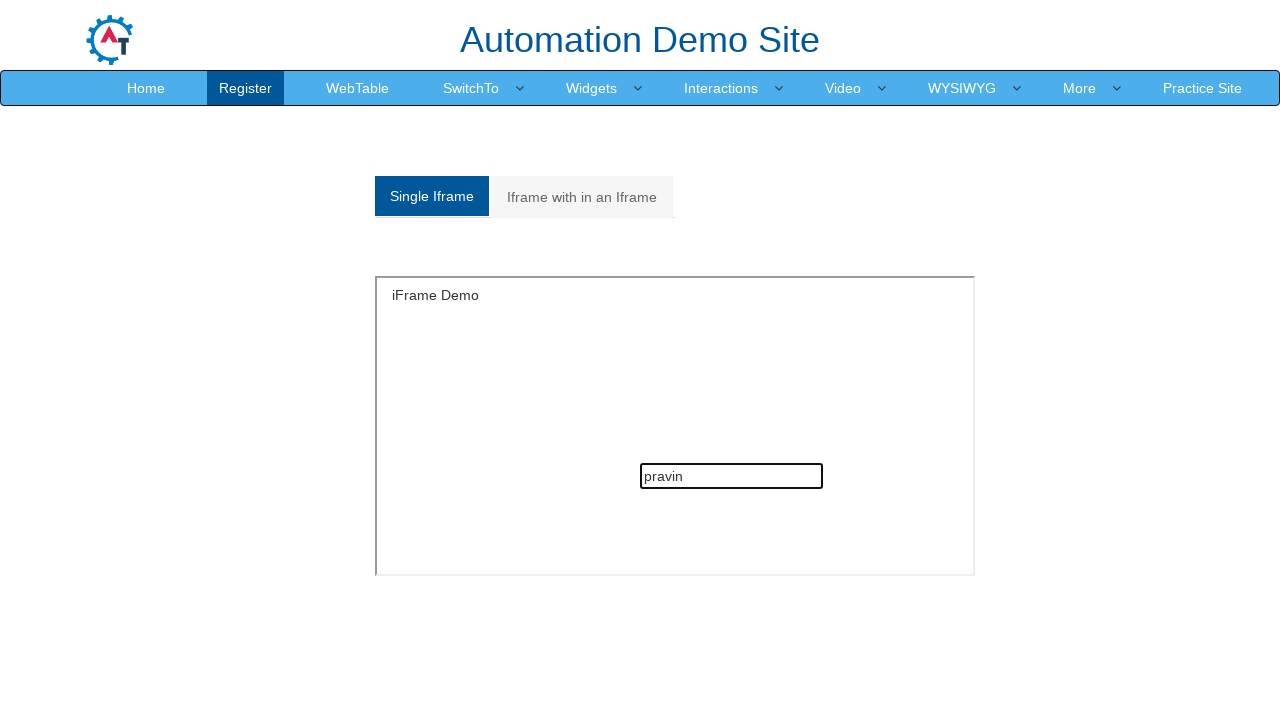